Tests form input by locating an element by ID and entering text into a full name field

Starting URL: https://letcode.in/edit

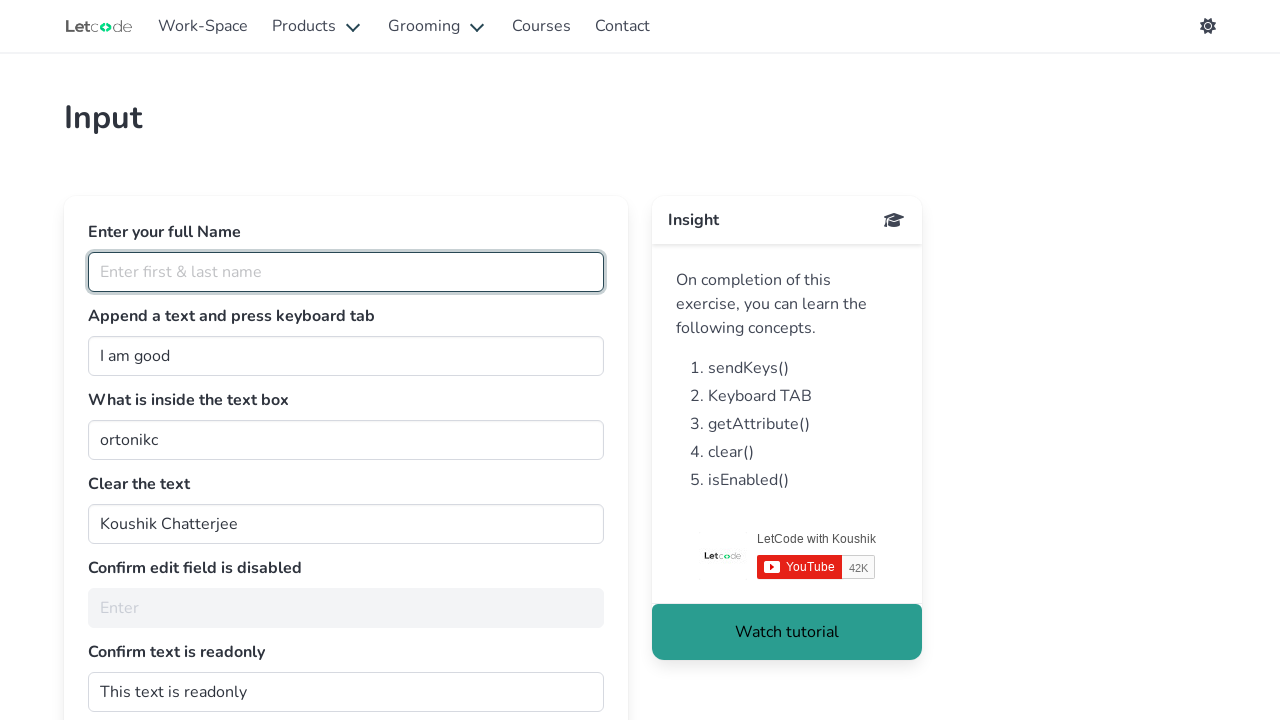

Filled full name field with 'Gokul' using ID selector on #fullName
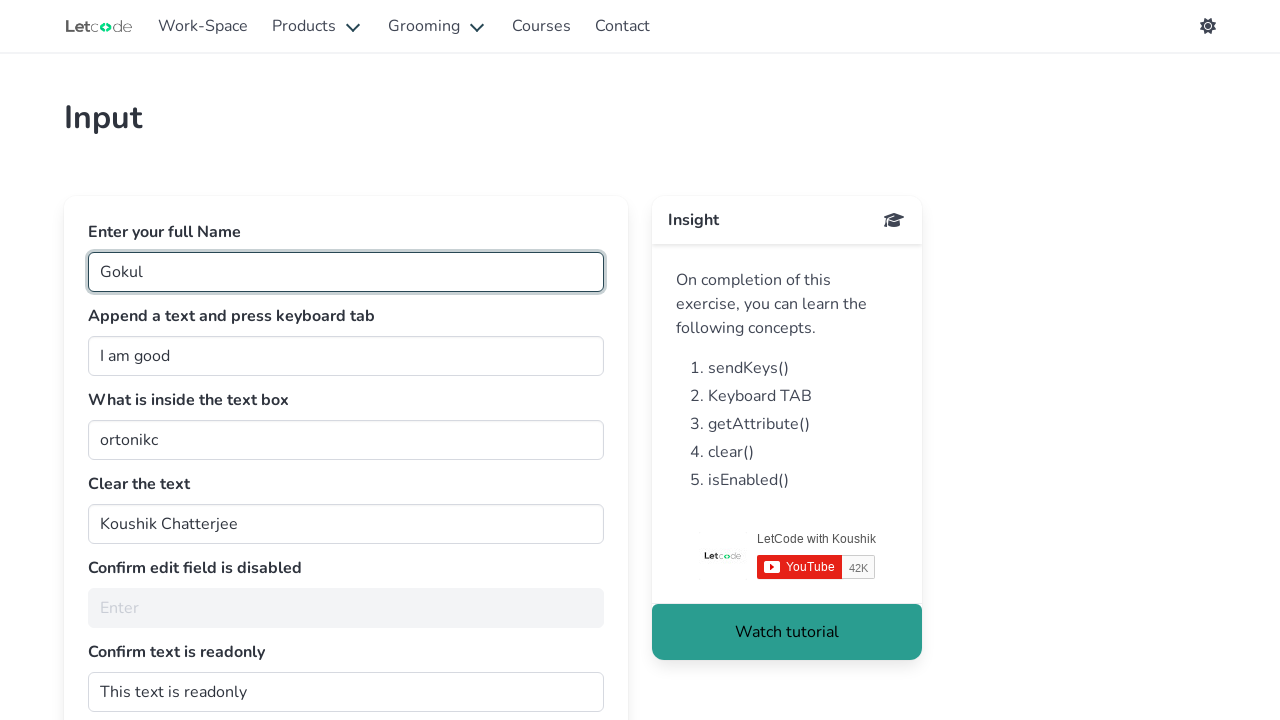

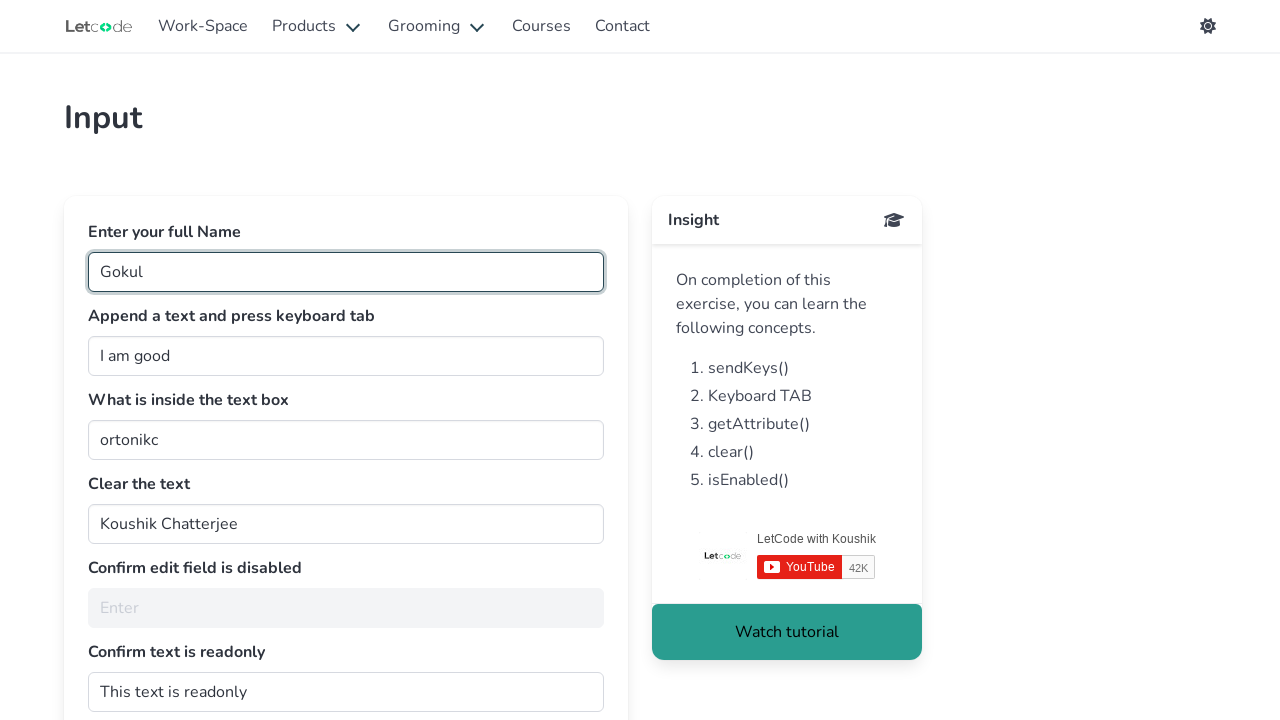